Navigates to Add/Remove Elements page and adds one element by clicking the Add Element button

Starting URL: http://the-internet.herokuapp.com/

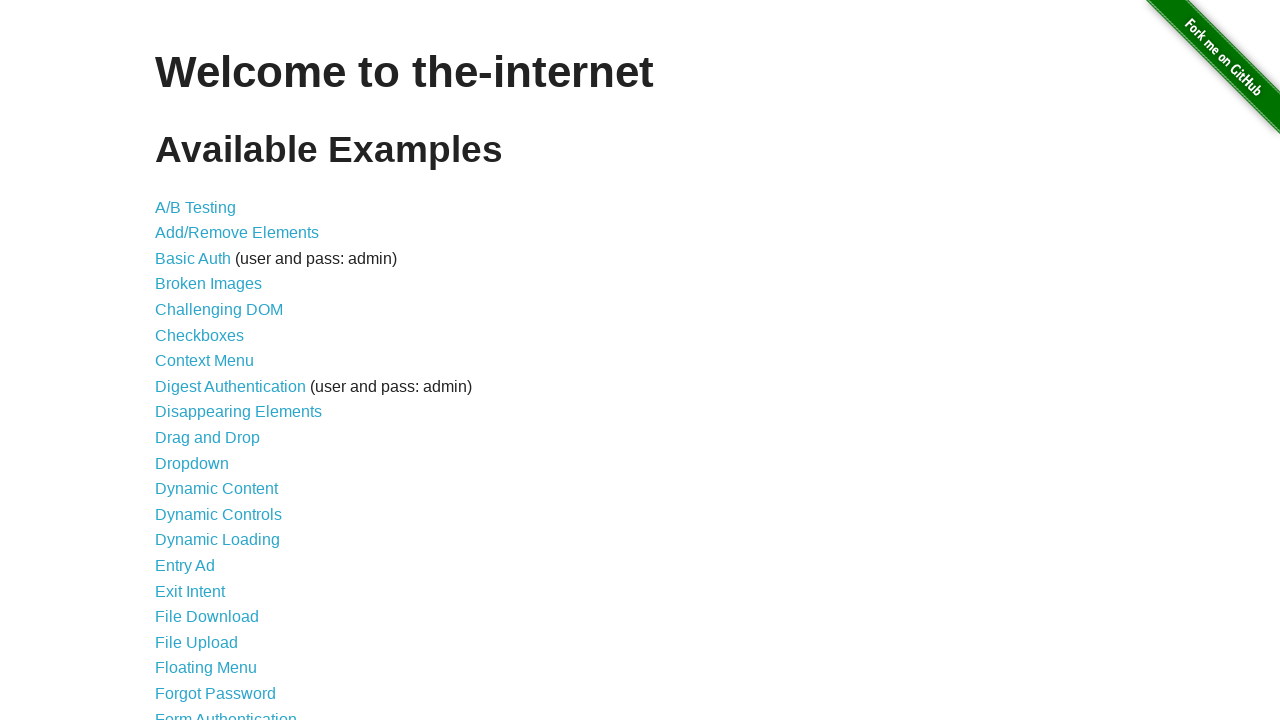

Clicked on Add/Remove Elements link to navigate to the test page at (237, 233) on text=Add/Remove Elements
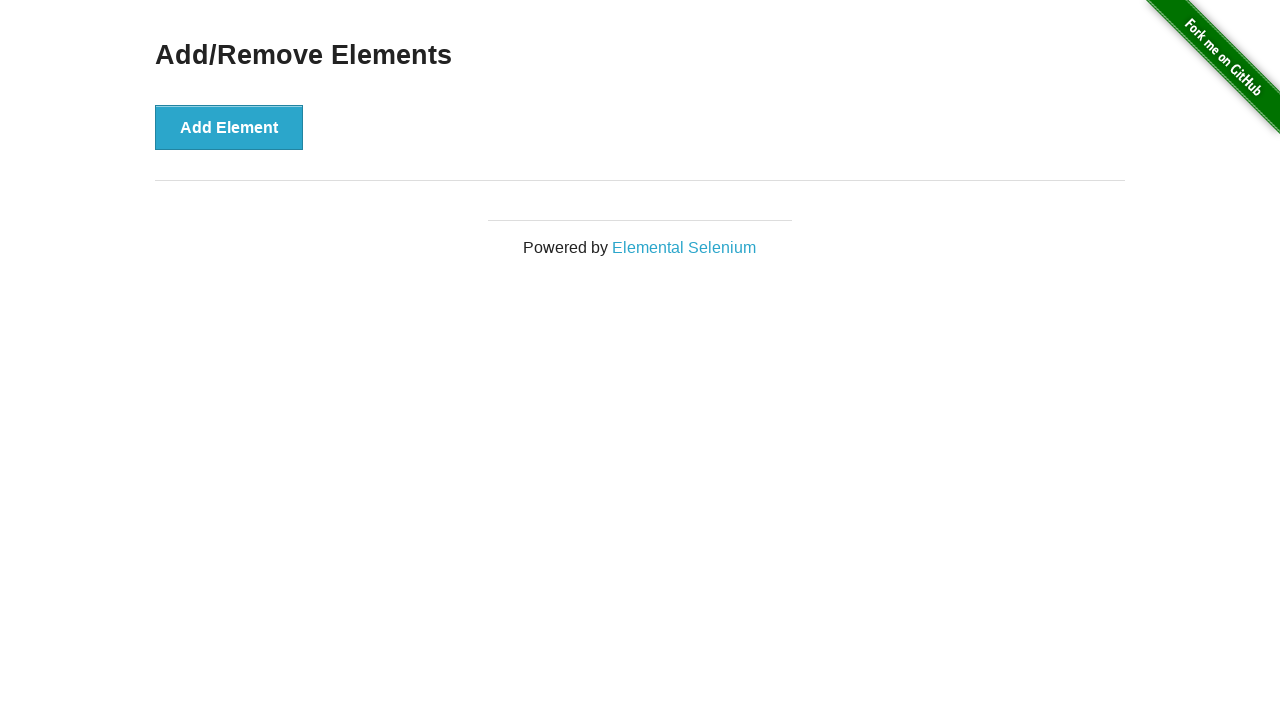

Clicked Add Element button to add one element at (229, 127) on text=Add Element
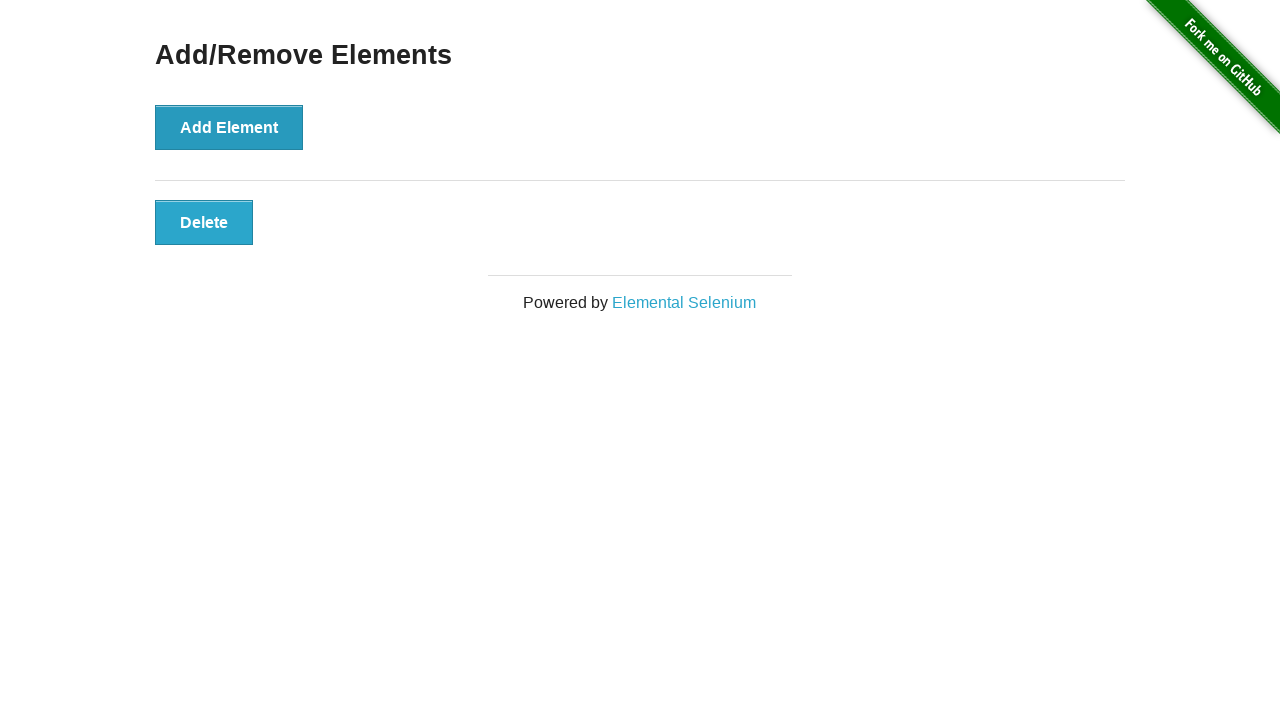

Verified element was added by waiting for Delete button to appear
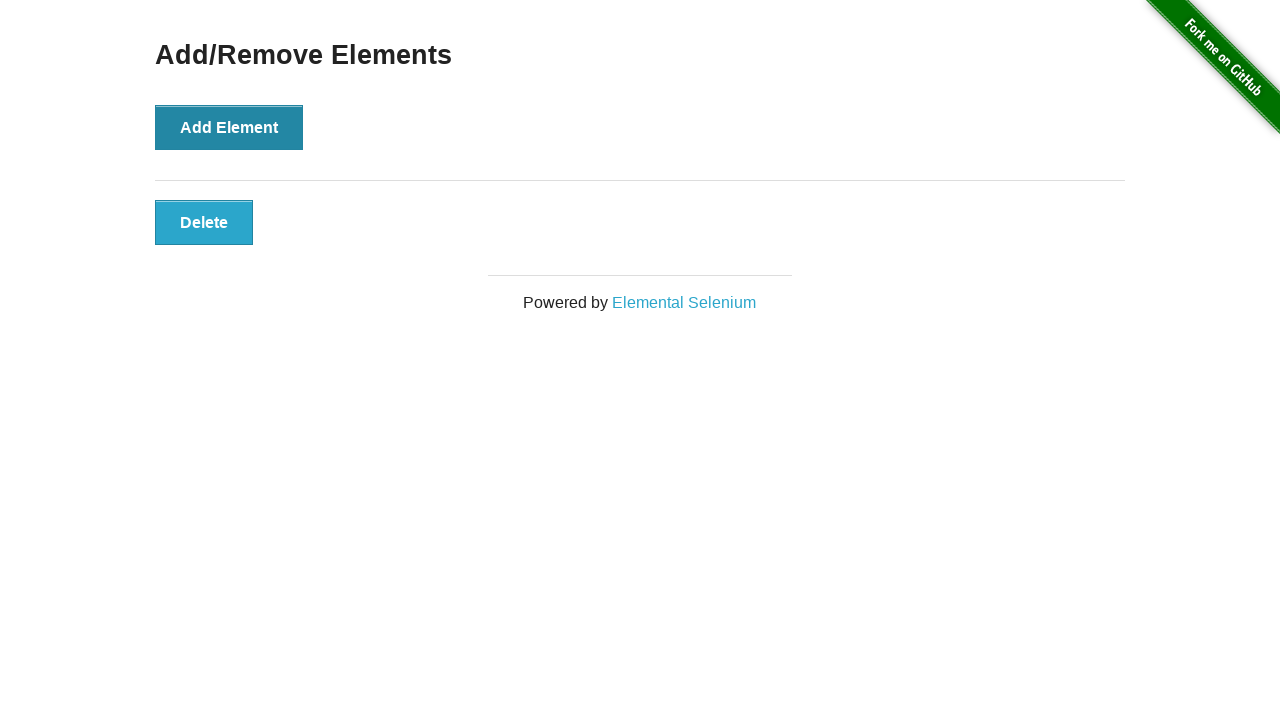

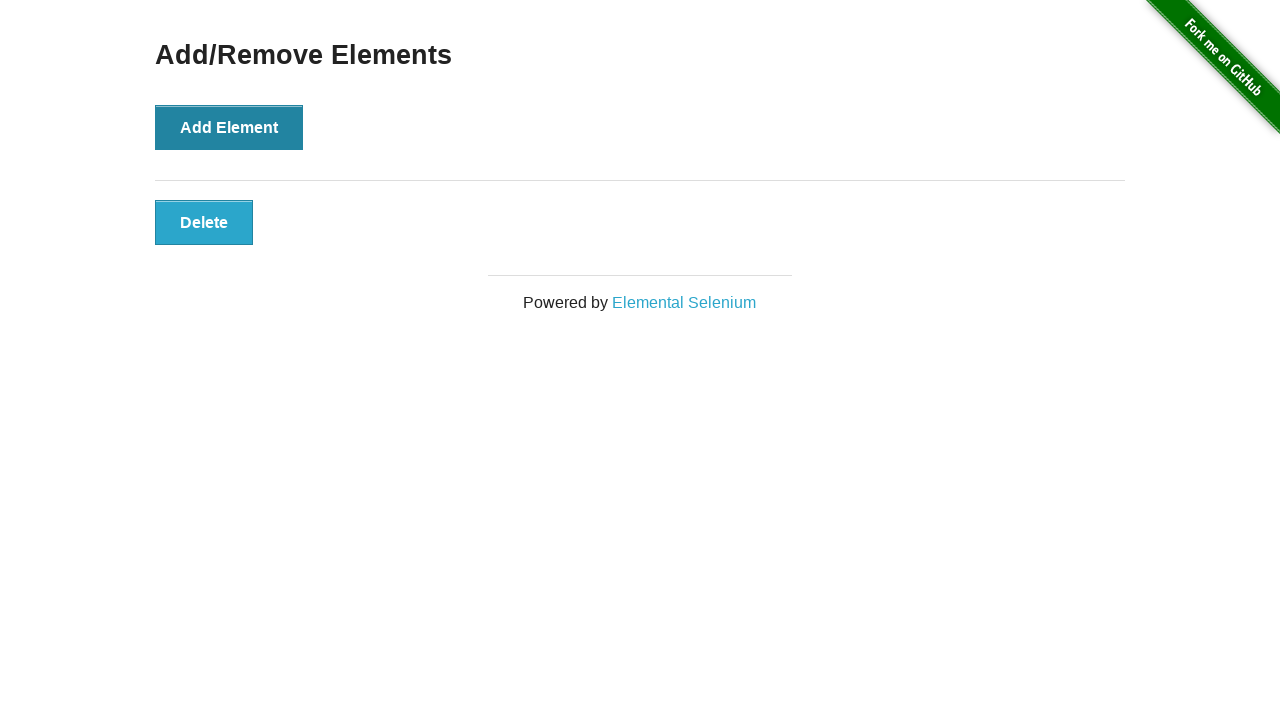